Tests opening a new window and verifying the background color of the new page.

Starting URL: https://demoqa.com/browser-windows

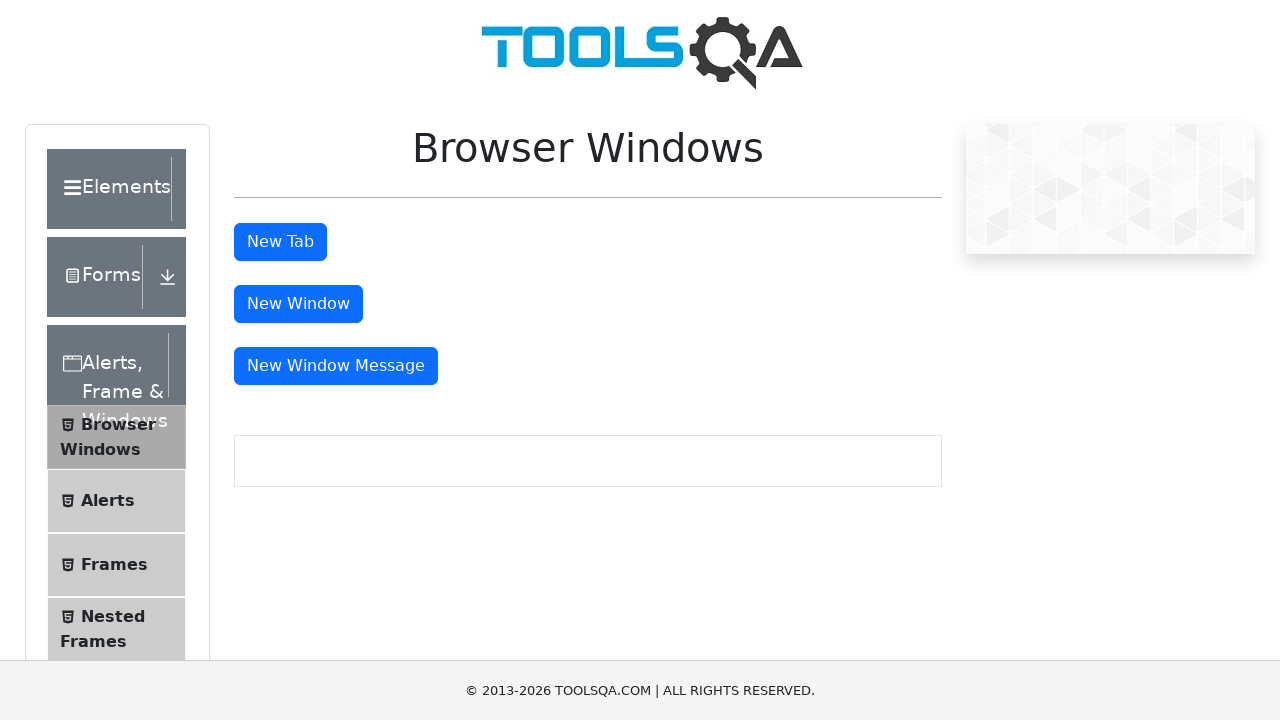

Clicked window button to open new window at (298, 304) on #windowButton
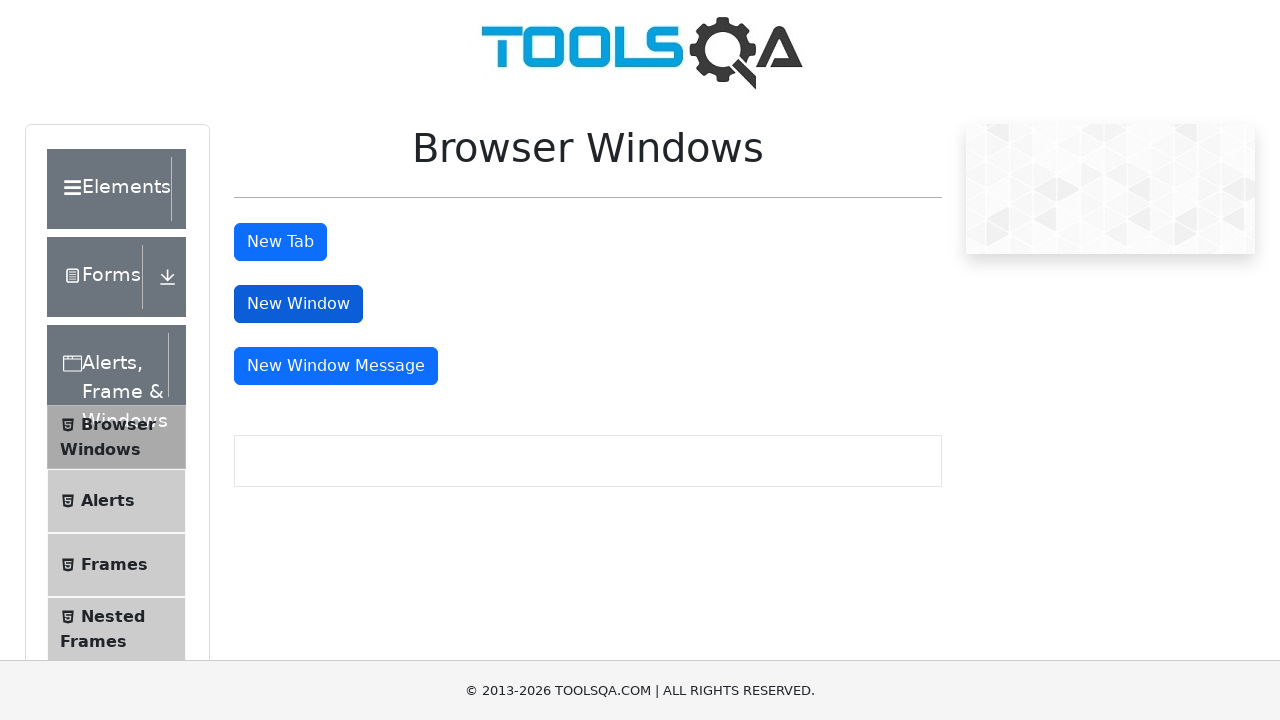

New window page object obtained
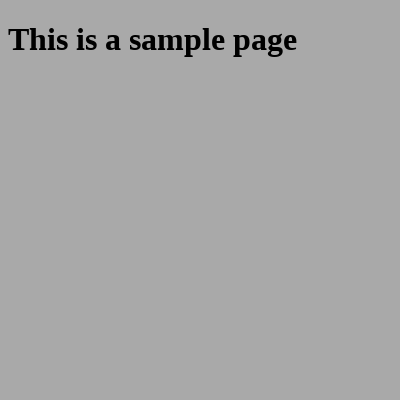

New window page loaded completely
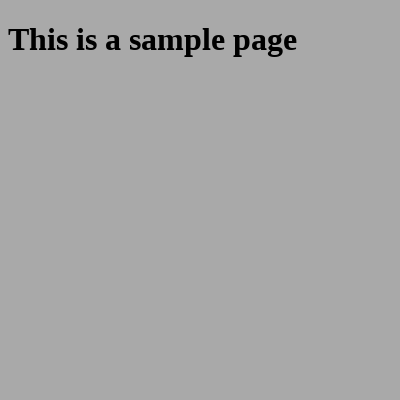

Body element found in new window
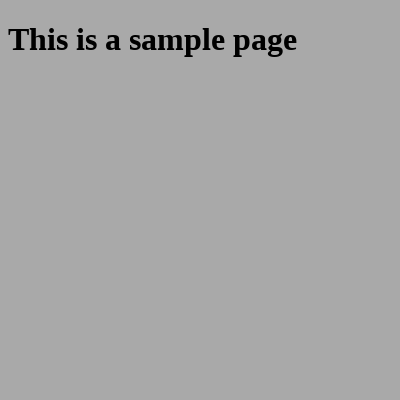

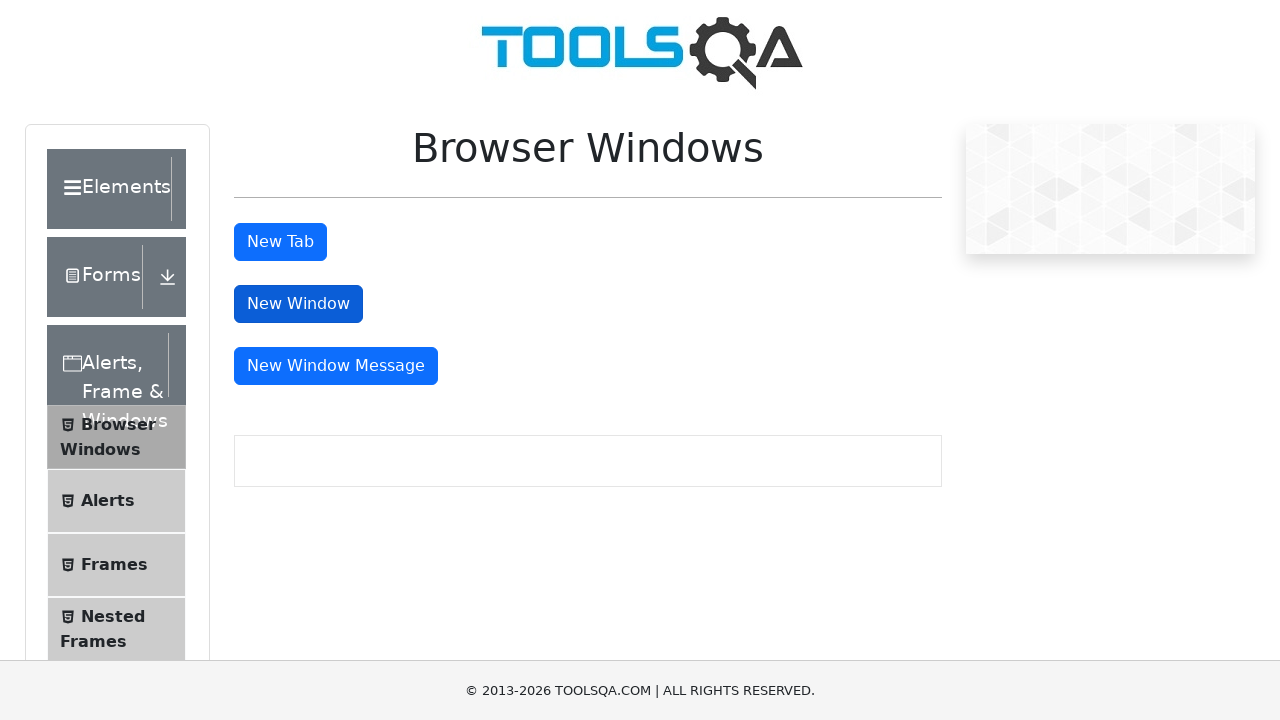